Tests that a todo item is removed if edited to an empty string

Starting URL: https://demo.playwright.dev/todomvc

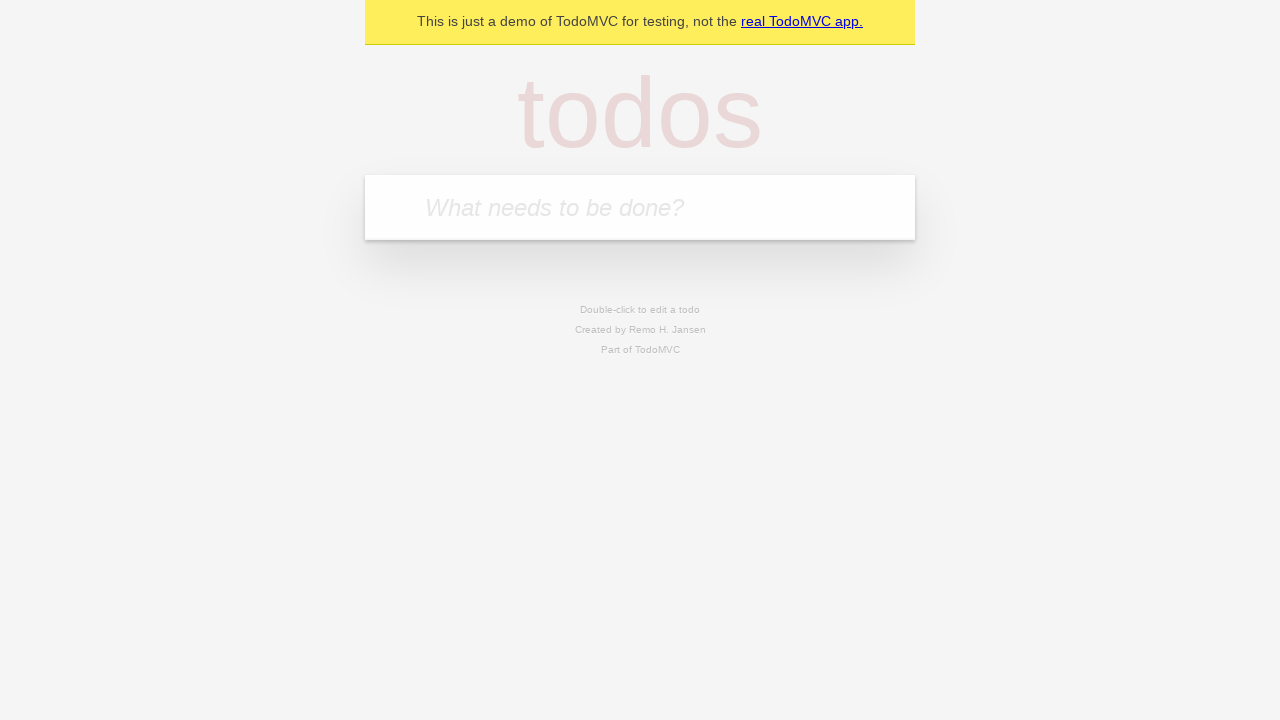

Filled todo input with 'buy some cheese' on internal:attr=[placeholder="What needs to be done?"i]
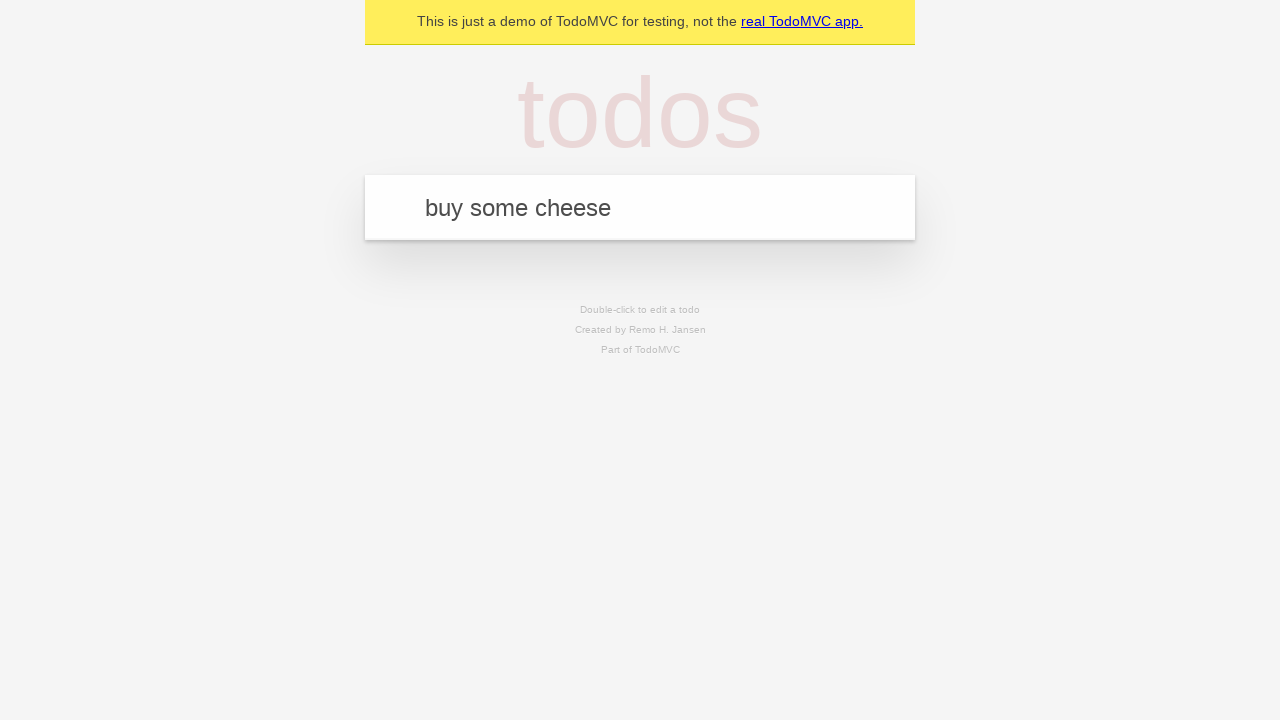

Pressed Enter to create todo 'buy some cheese' on internal:attr=[placeholder="What needs to be done?"i]
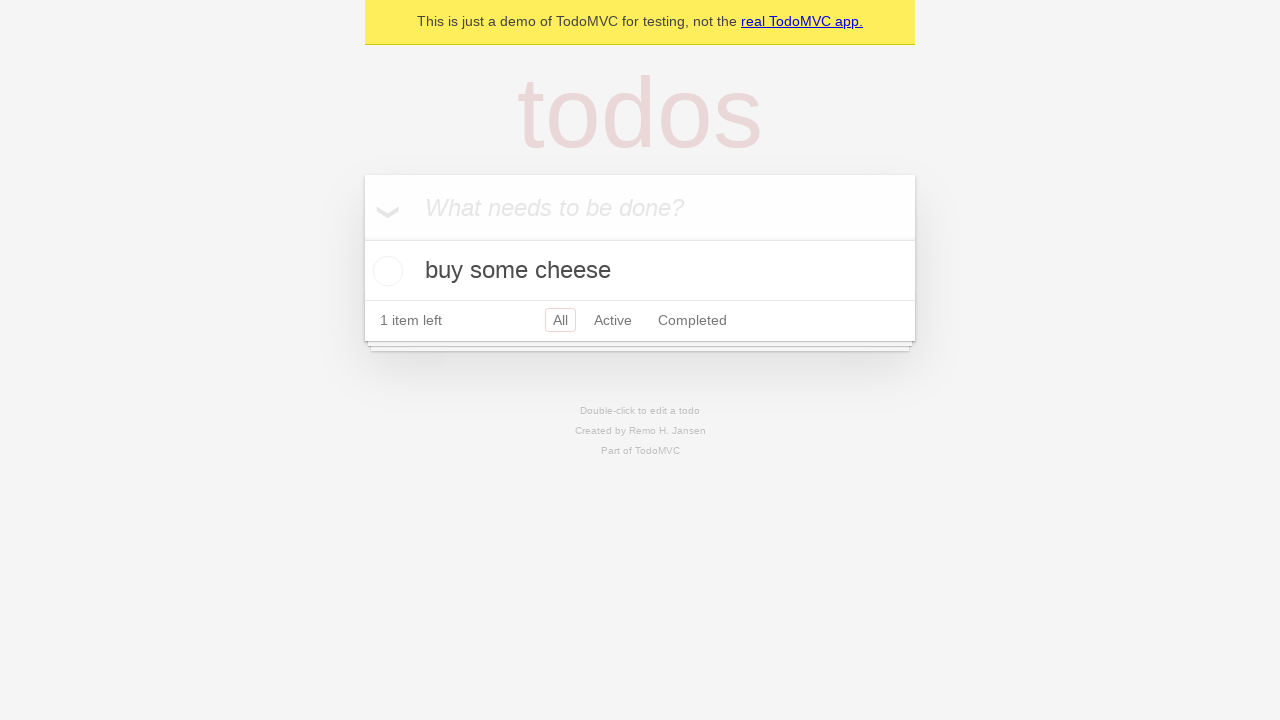

Filled todo input with 'feed the cat' on internal:attr=[placeholder="What needs to be done?"i]
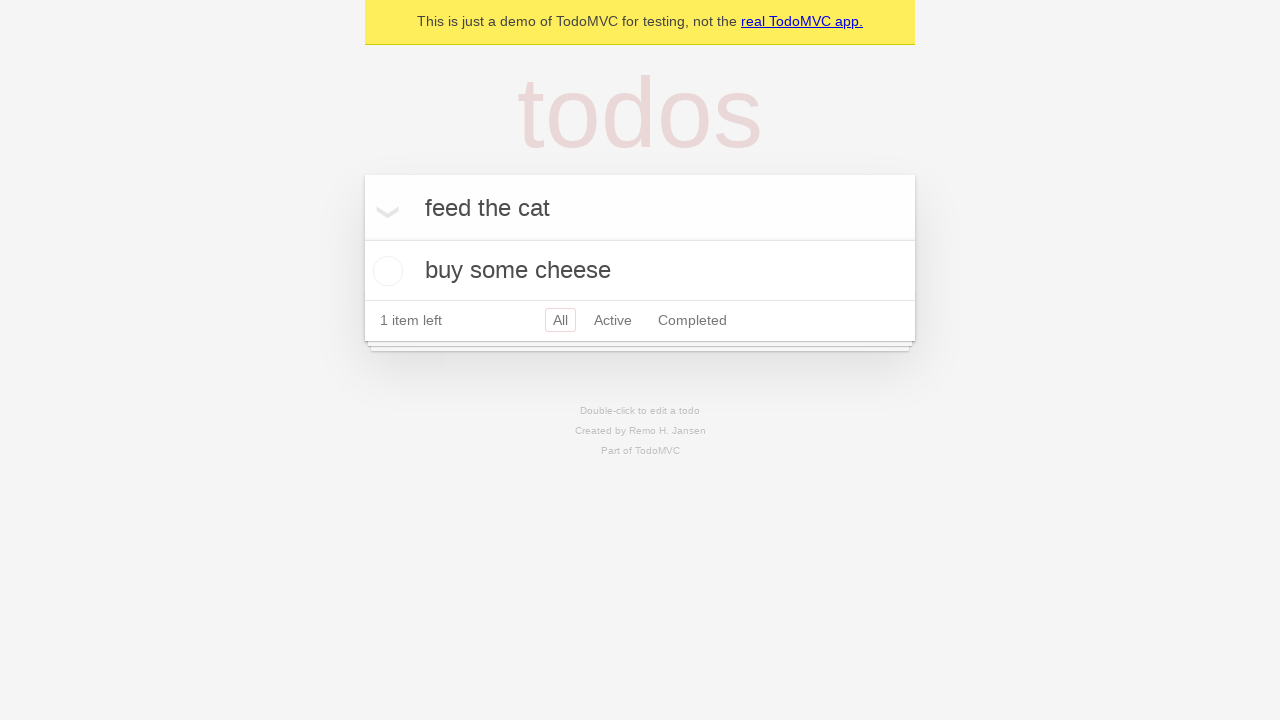

Pressed Enter to create todo 'feed the cat' on internal:attr=[placeholder="What needs to be done?"i]
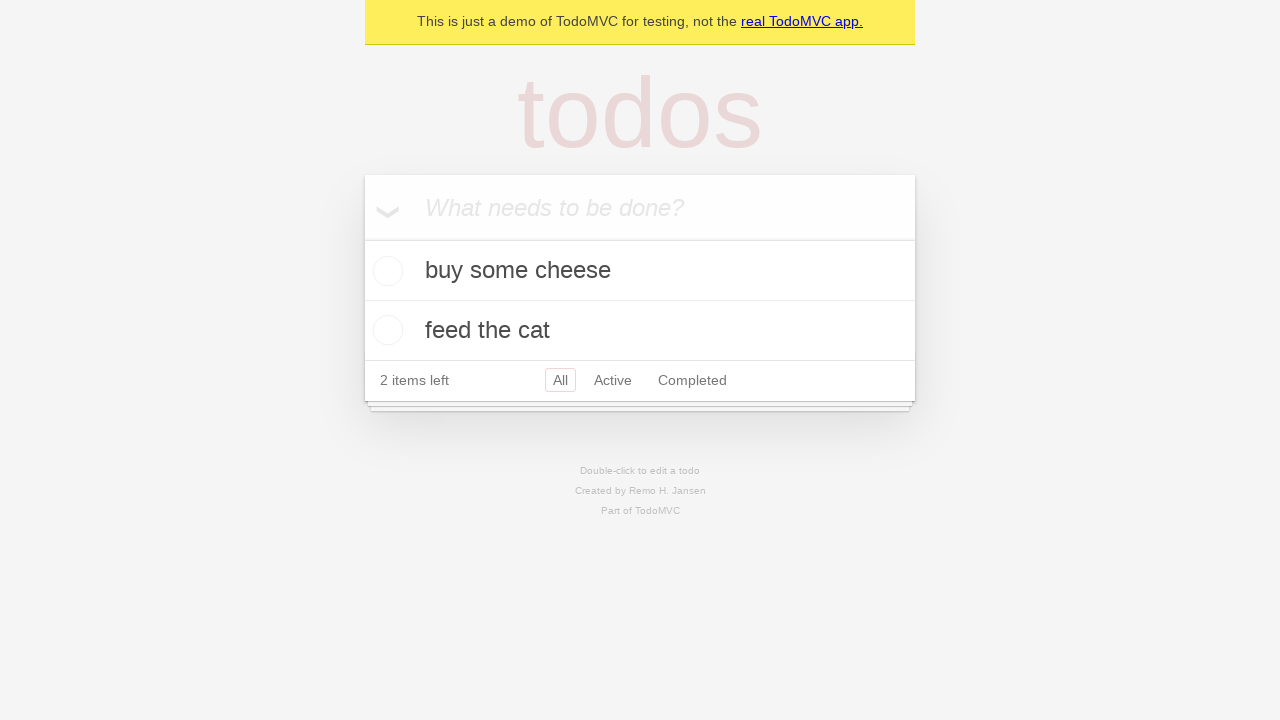

Filled todo input with 'book a doctors appointment' on internal:attr=[placeholder="What needs to be done?"i]
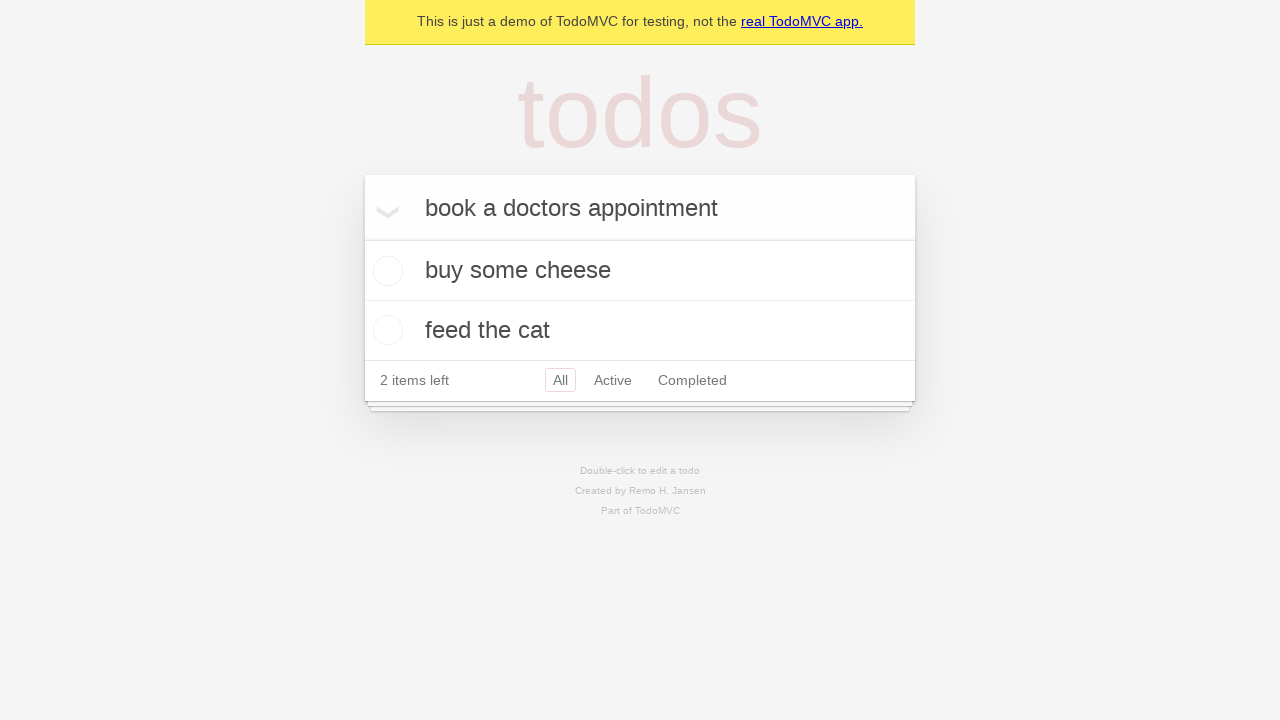

Pressed Enter to create todo 'book a doctors appointment' on internal:attr=[placeholder="What needs to be done?"i]
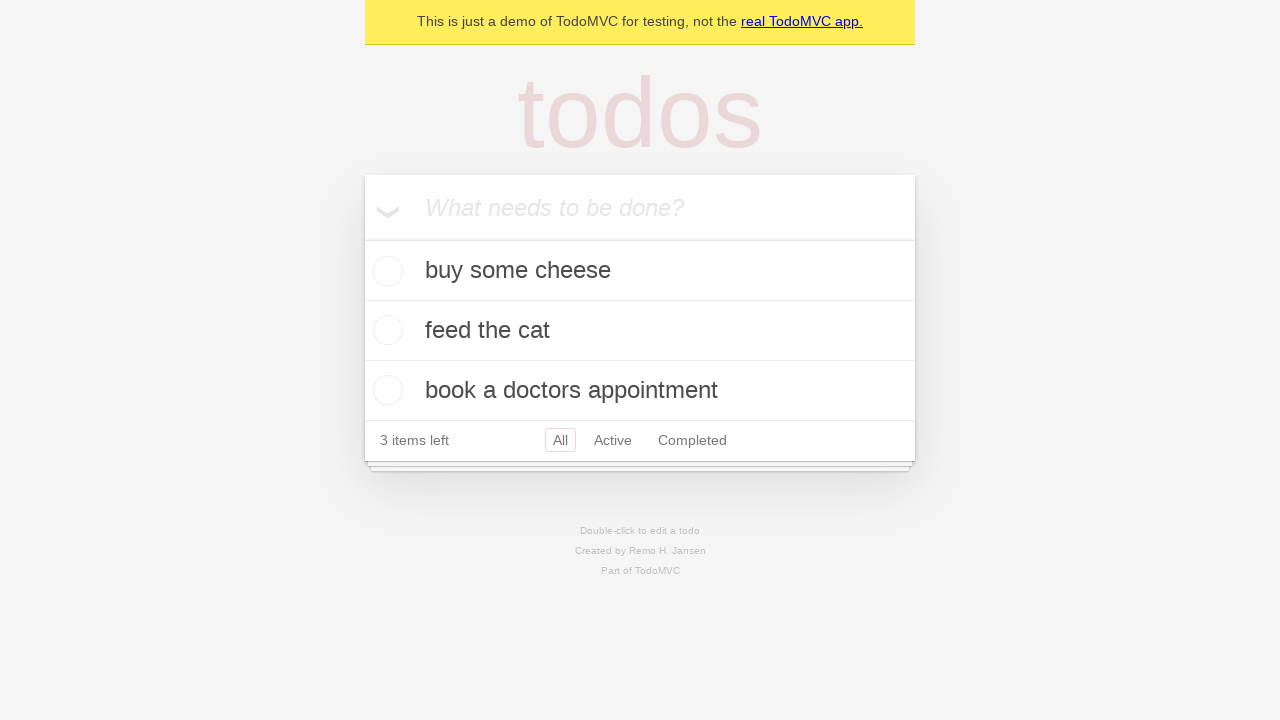

Double-clicked second todo item to enter edit mode at (640, 331) on [data-testid='todo-item'] >> nth=1
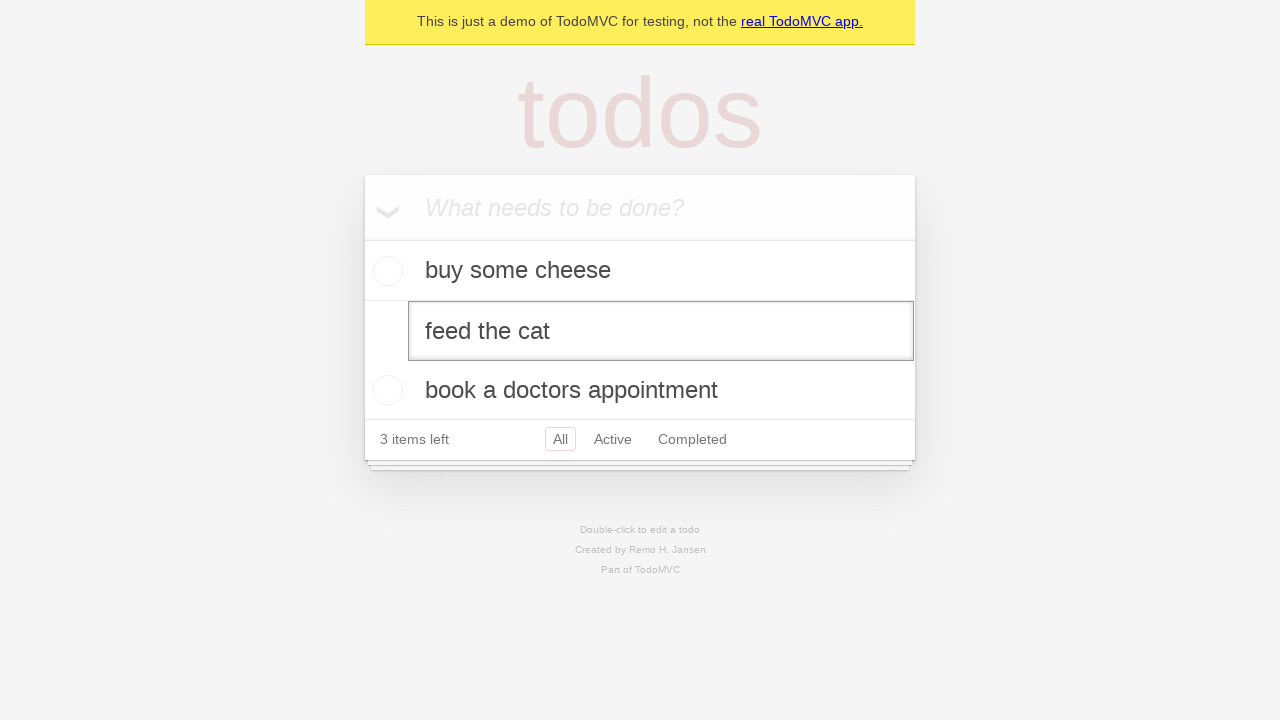

Cleared the text in the edit field on [data-testid='todo-item'] >> nth=1 >> internal:role=textbox[name="Edit"i]
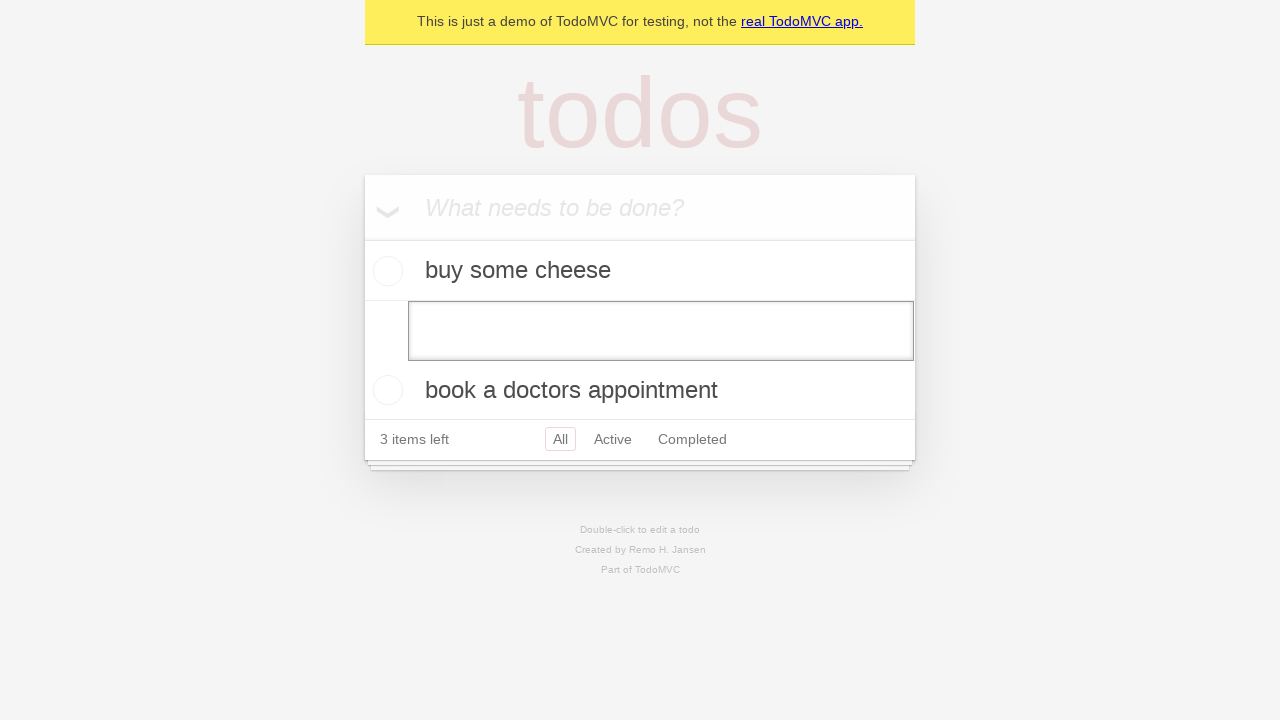

Pressed Enter to confirm empty text and remove todo item on [data-testid='todo-item'] >> nth=1 >> internal:role=textbox[name="Edit"i]
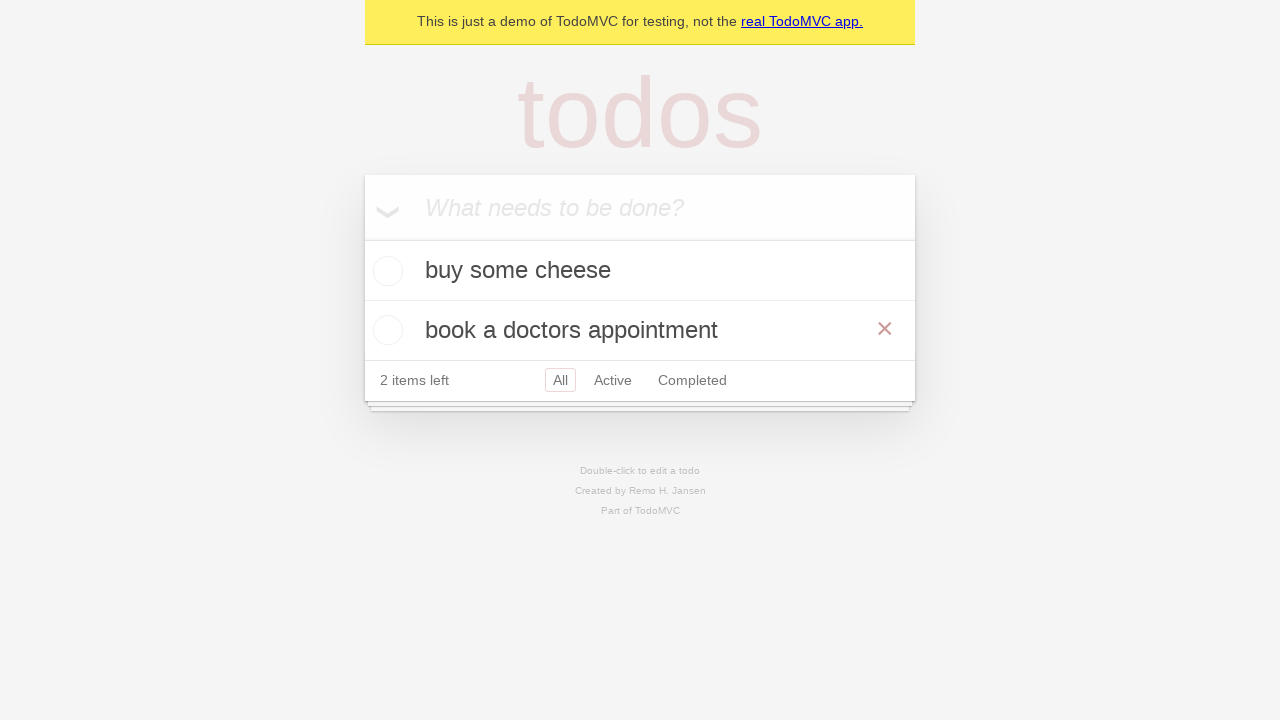

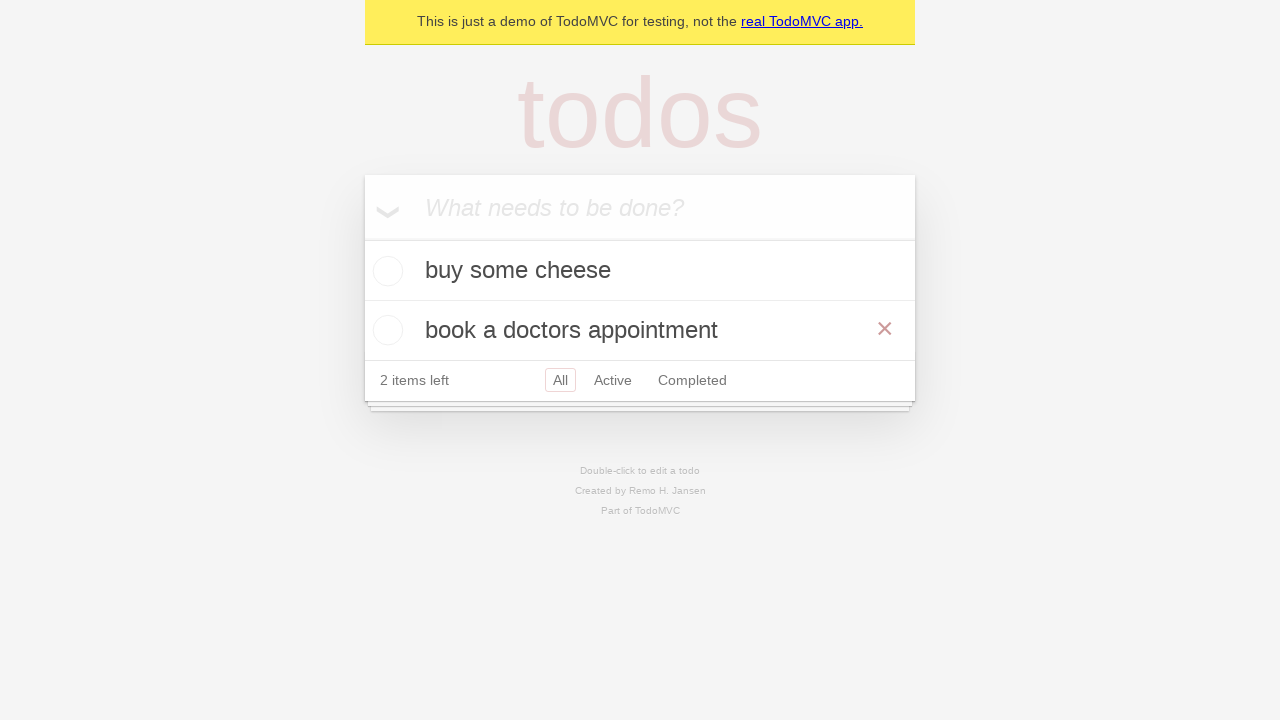